Tests single select dropdown functionality by selecting Java option and verifying selection

Starting URL: https://www.hyrtutorials.com/p/html-dropdown-elements-practice.html

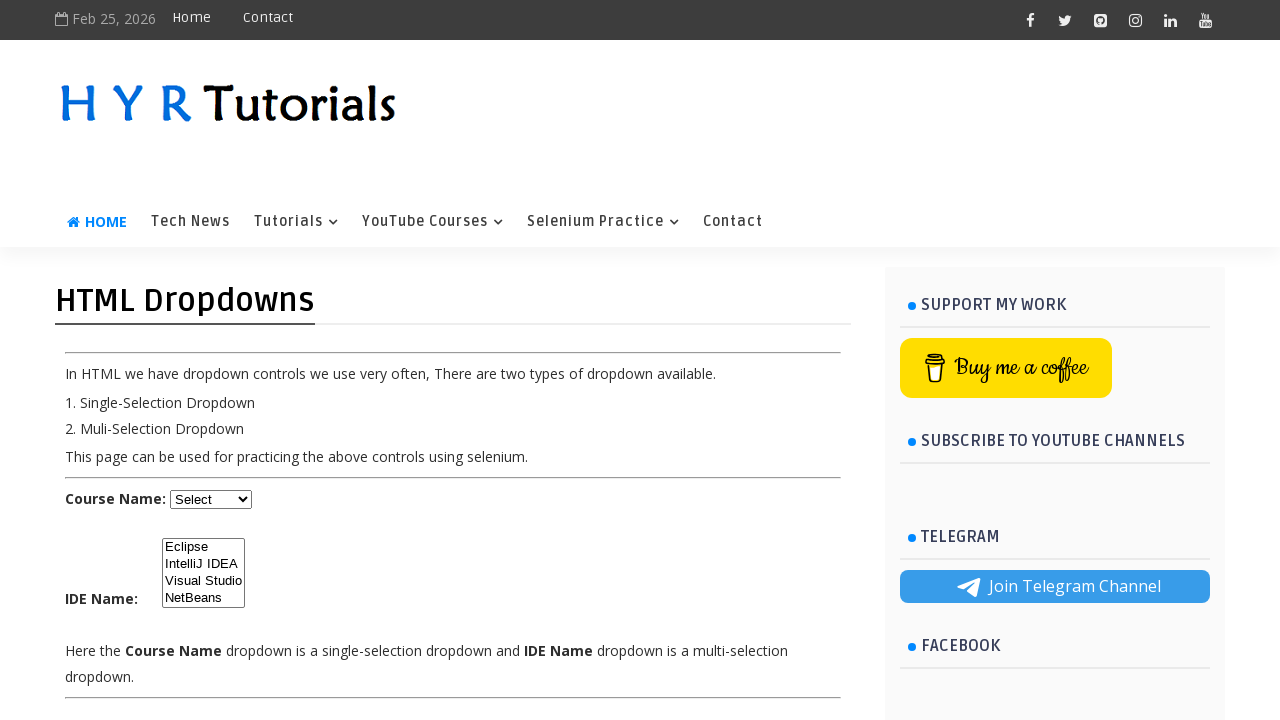

Located the course select dropdown element
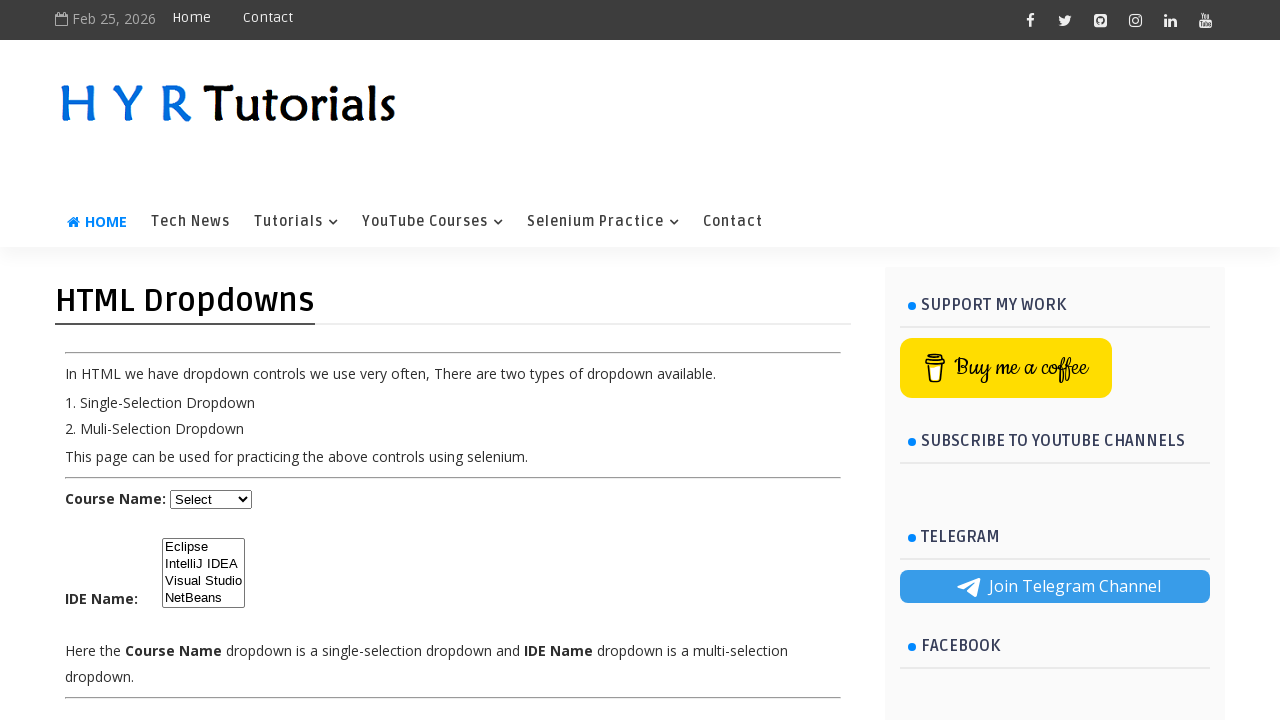

Retrieved all dropdown options - found 5 options
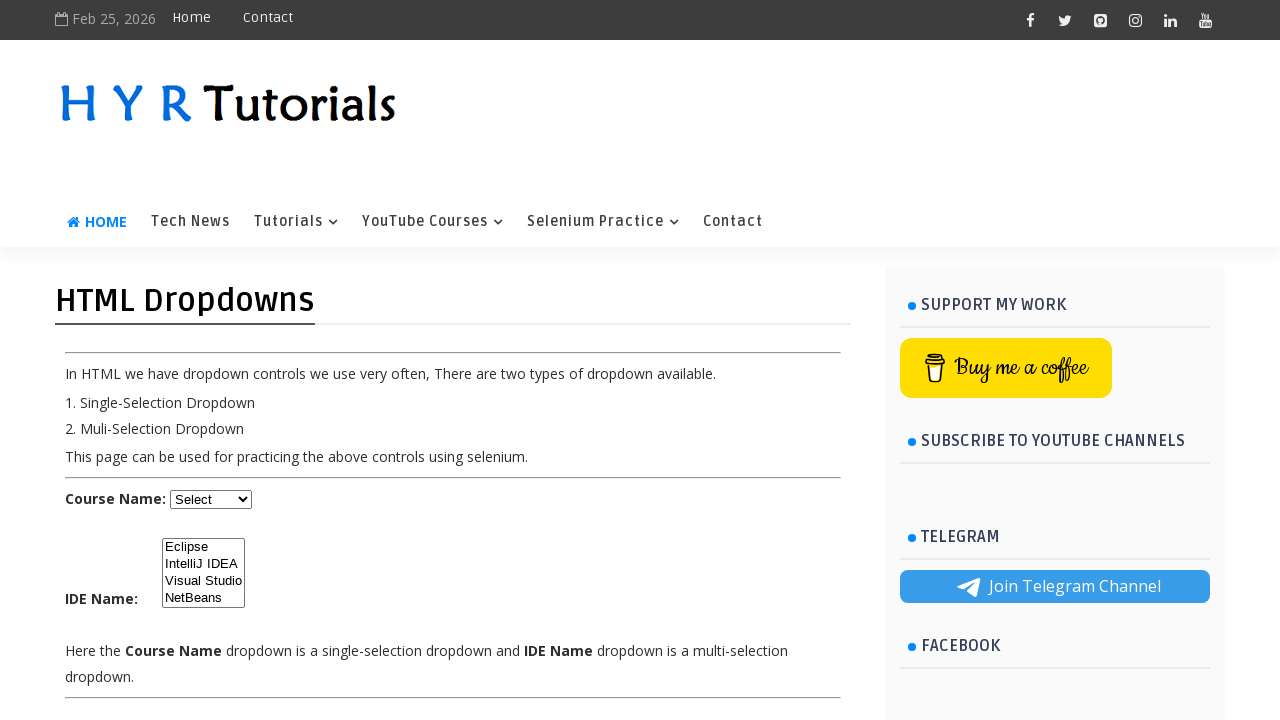

Selected Java option from the course dropdown on #course
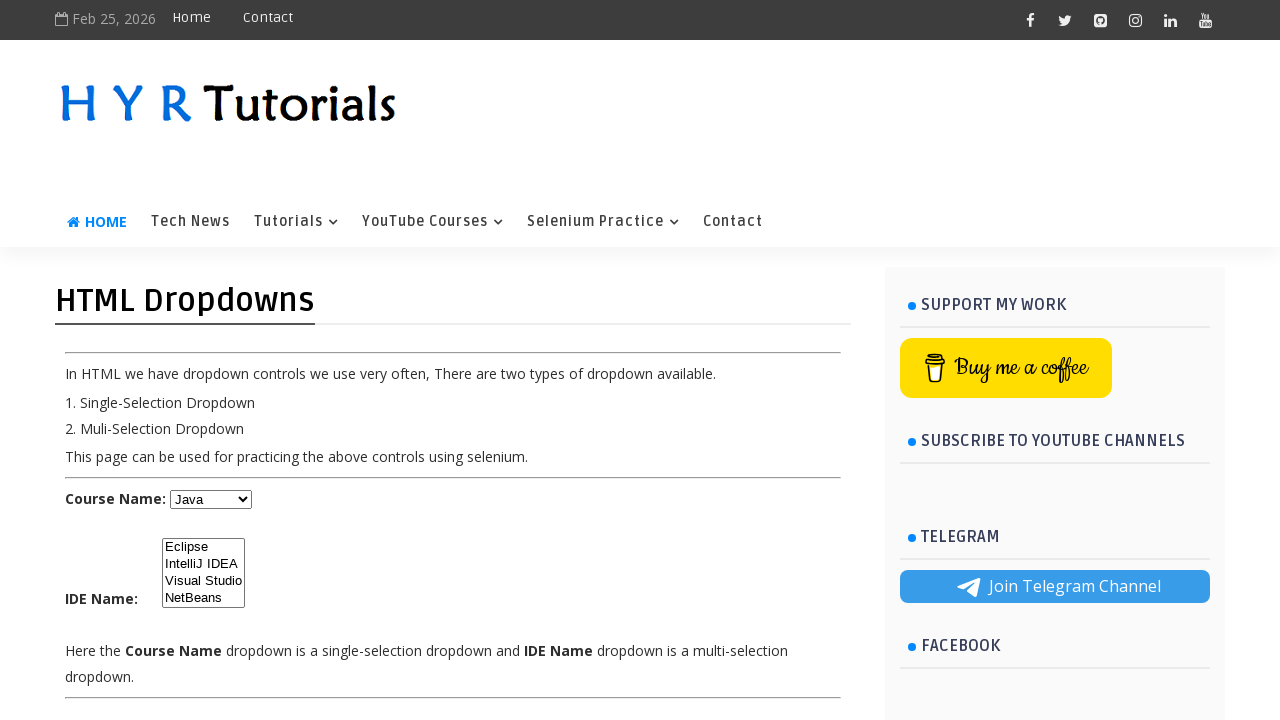

Retrieved the selected option value
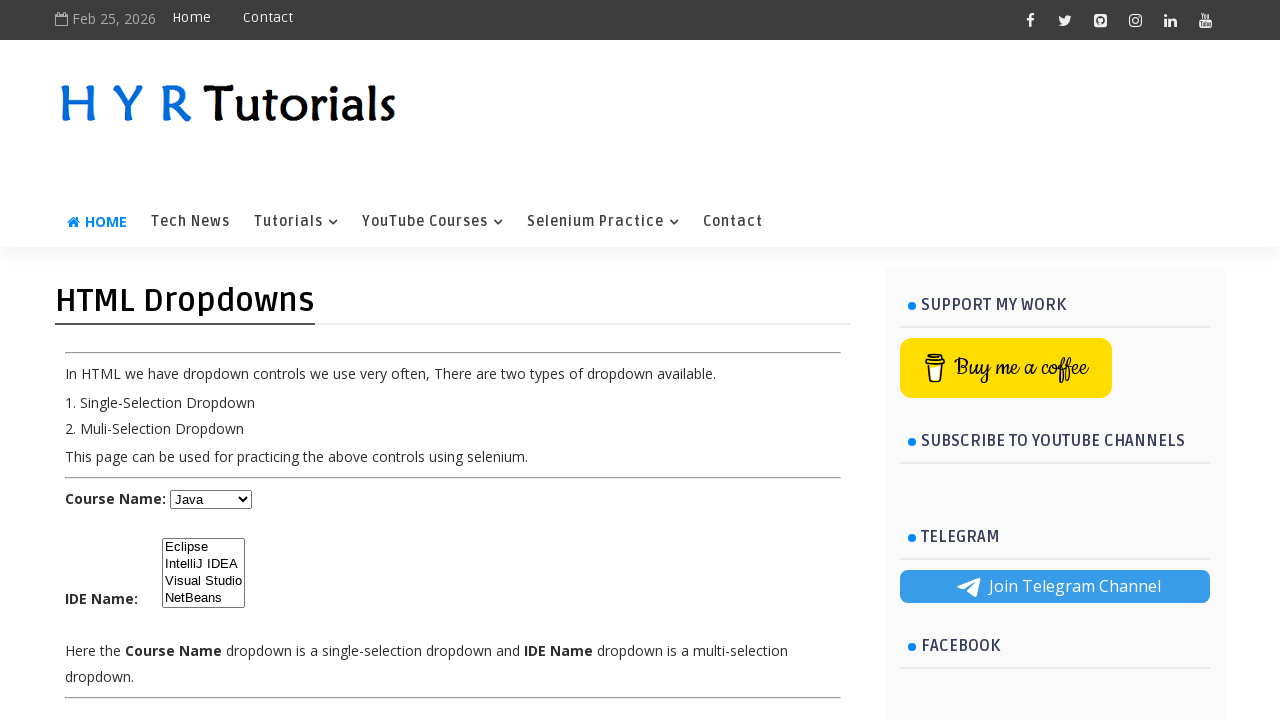

Verified selected option text is 'Java'
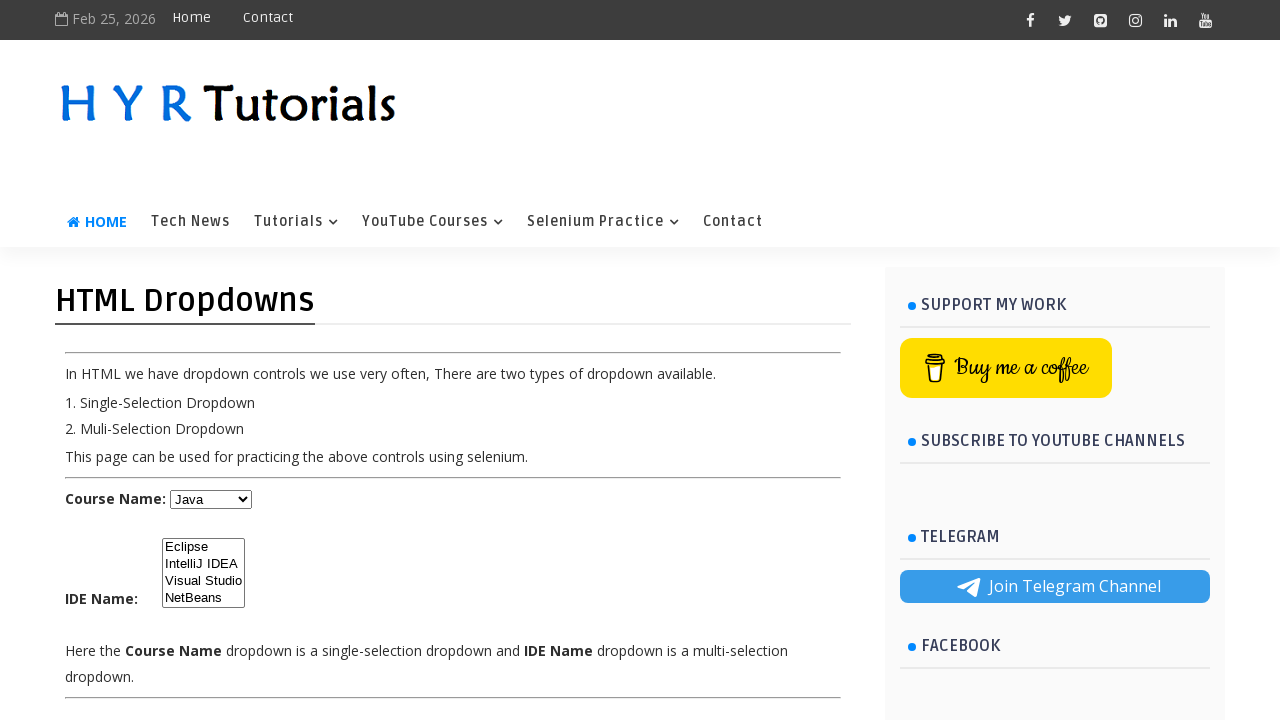

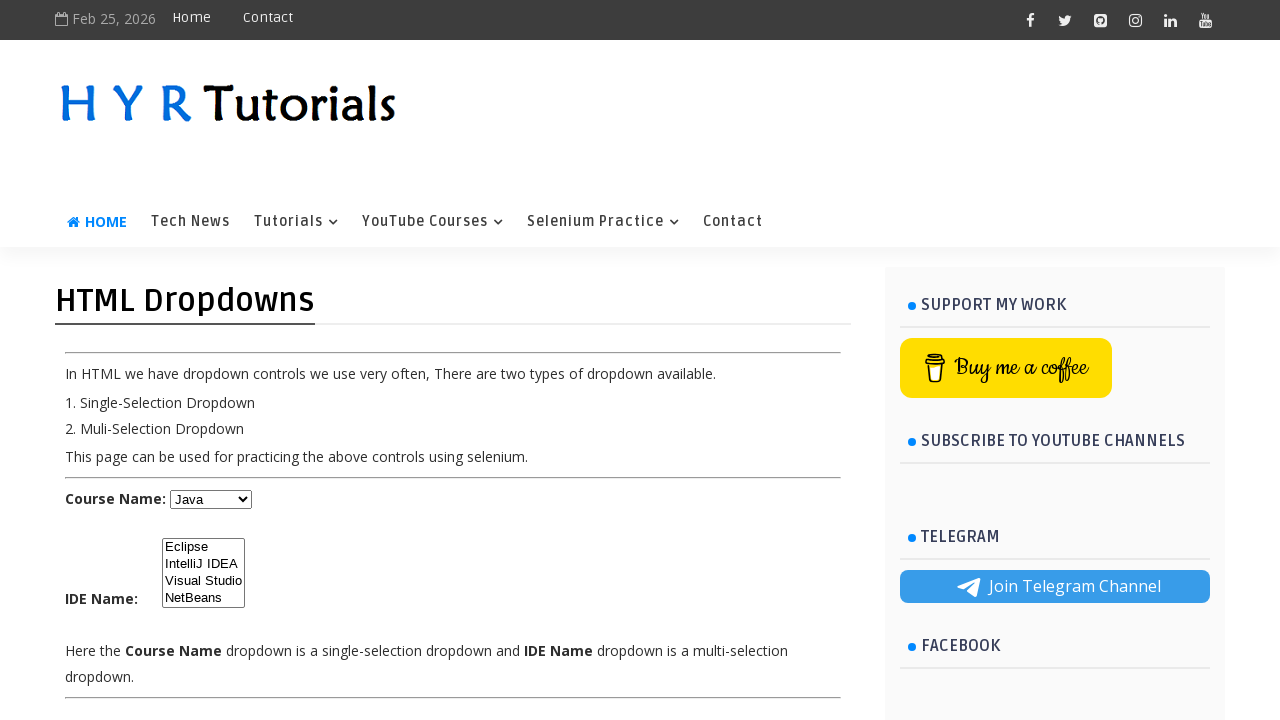